Tests JavaScript confirmation dialog by clicking the JS Confirm button, accepting the confirmation, and verifying the result shows "Ok" was clicked

Starting URL: https://the-internet.herokuapp.com/javascript_alerts

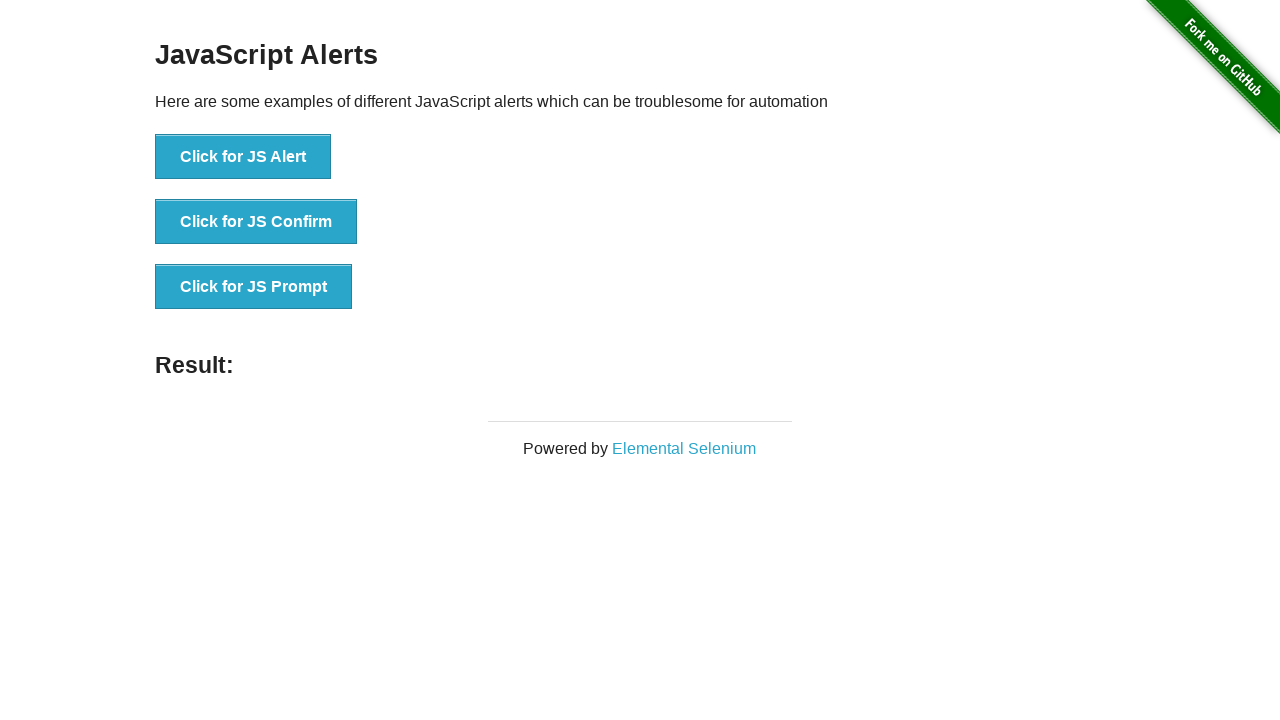

Set up dialog handler to accept confirmation dialogs
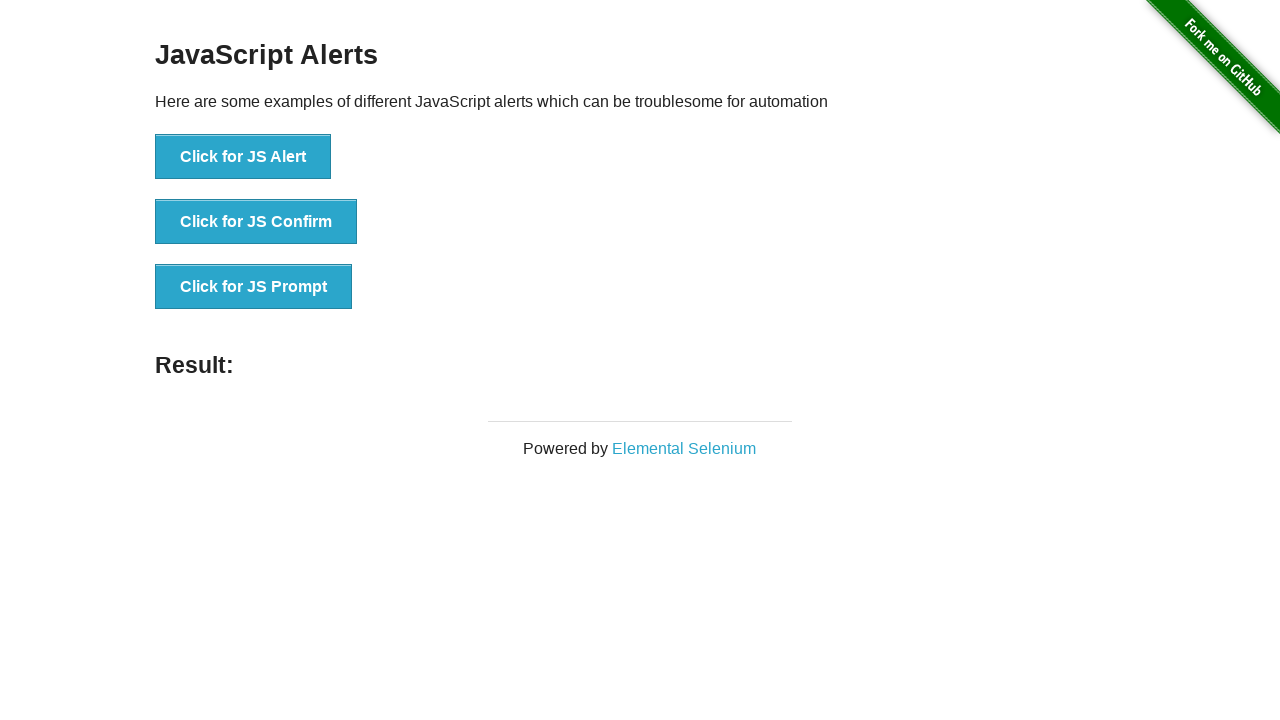

Clicked the JS Confirm button at (256, 222) on button[onclick='jsConfirm()']
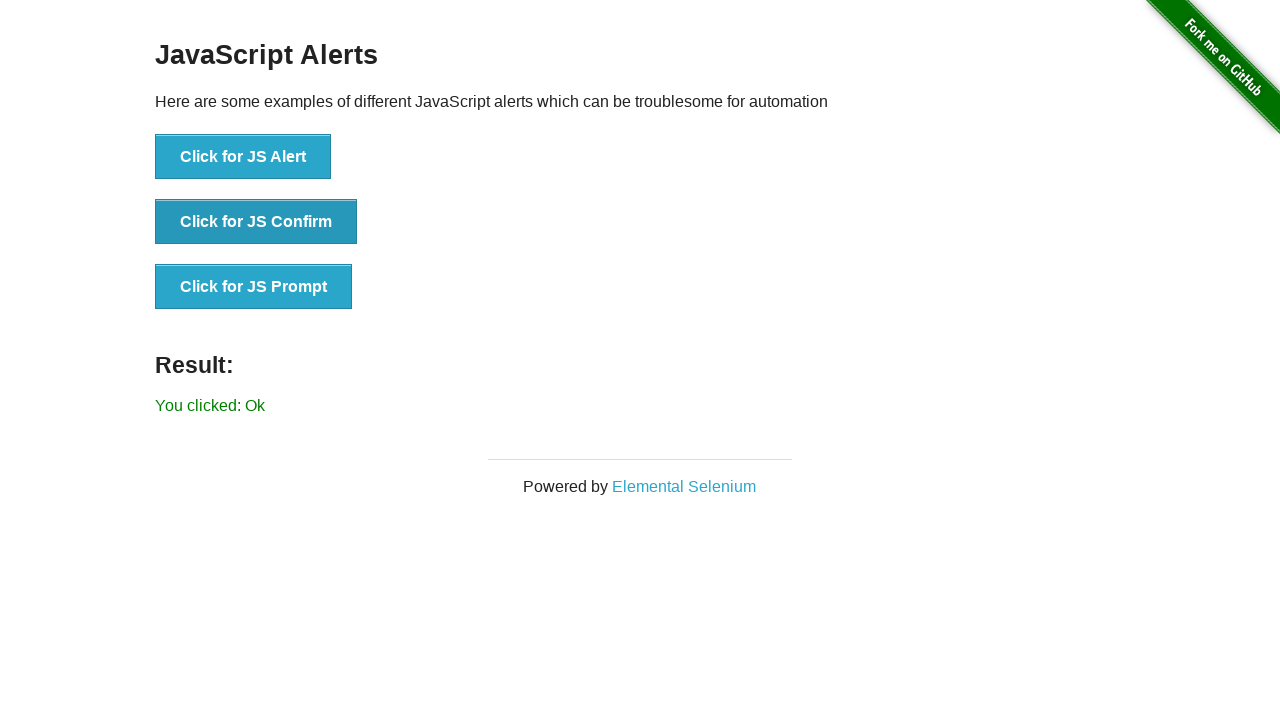

Result message appeared showing 'Ok' was clicked
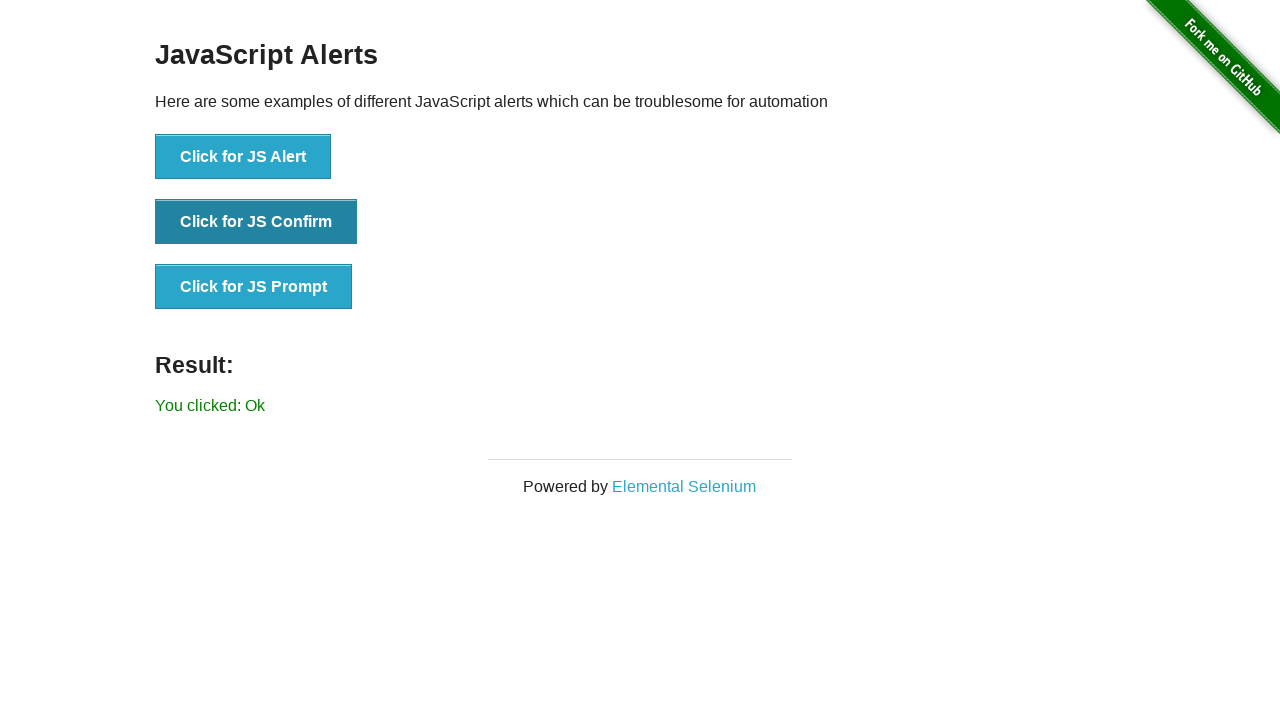

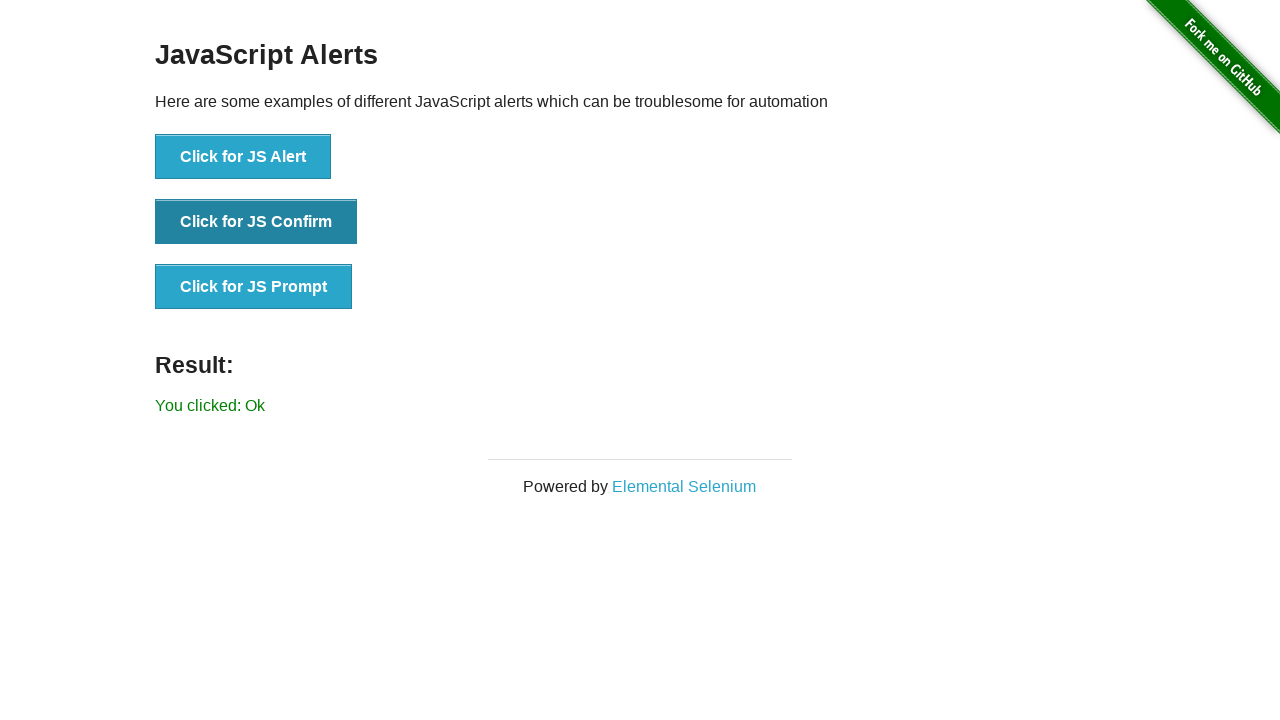